Tests navigation to the login page by clicking the login button from the homepage of an e-commerce test site.

Starting URL: https://automationexercise.com

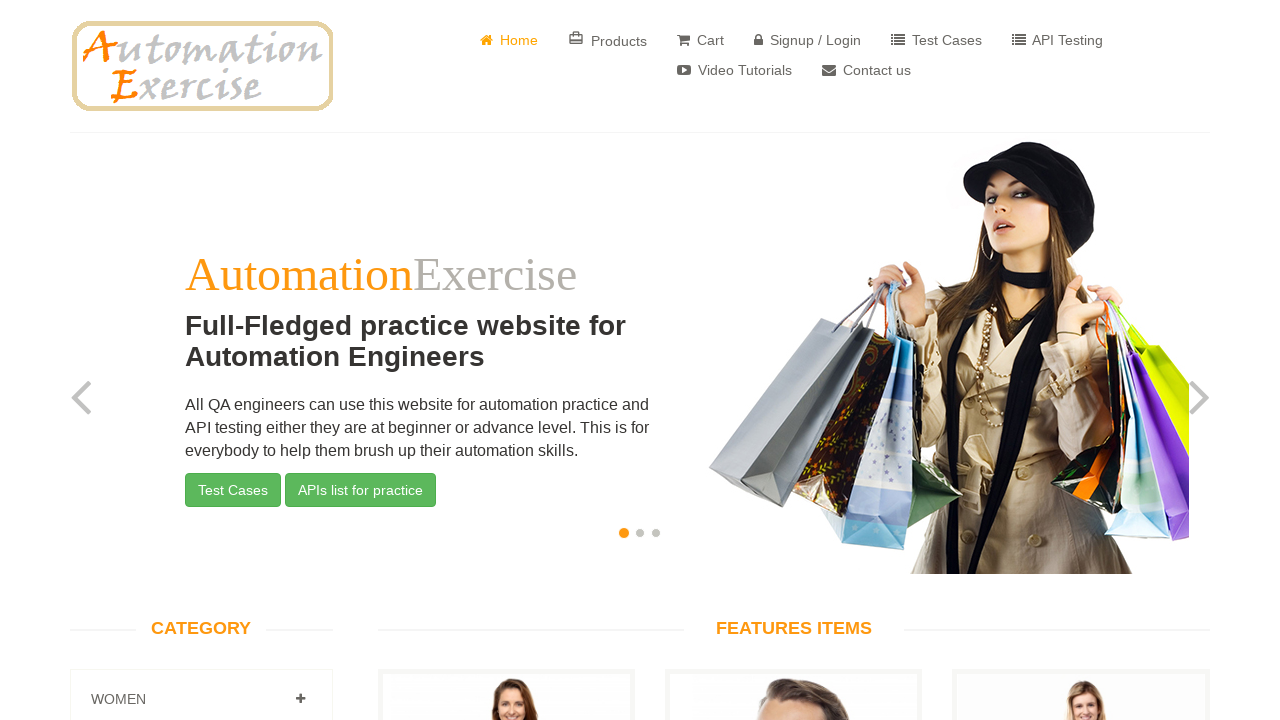

Navigated to homepage at https://automationexercise.com
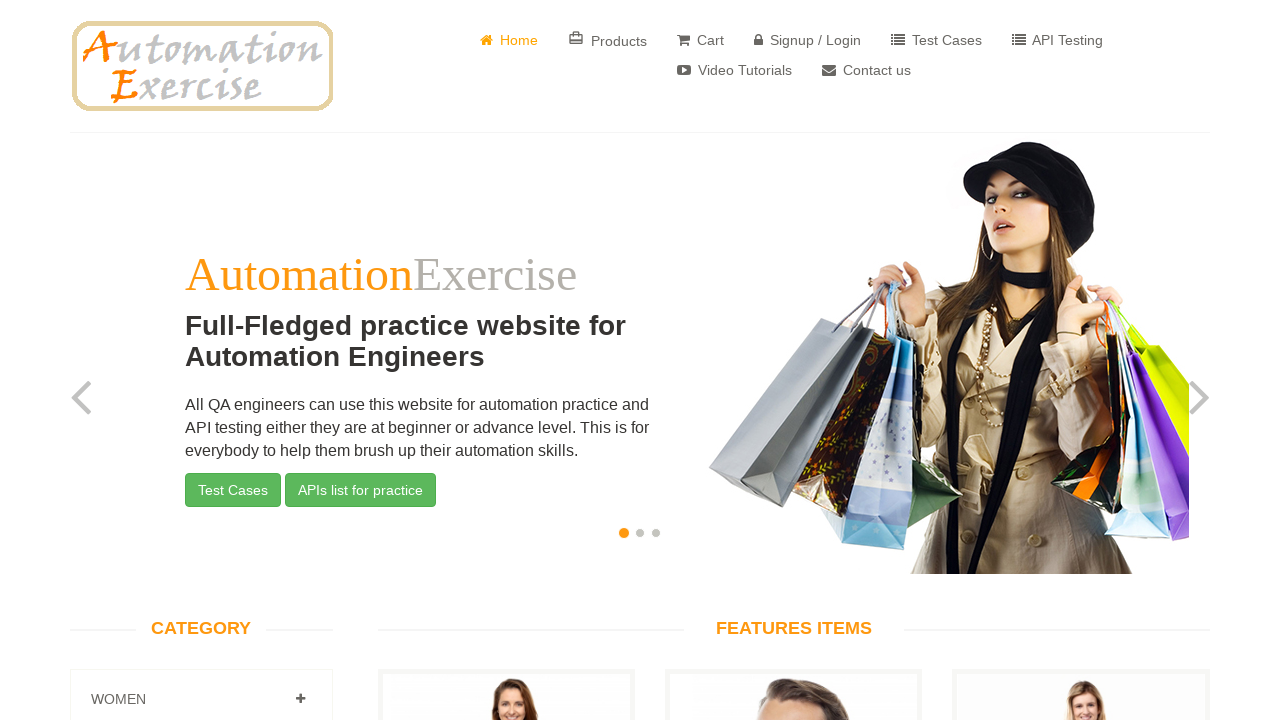

Clicked login button in navigation at (808, 40) on a[href='/login']
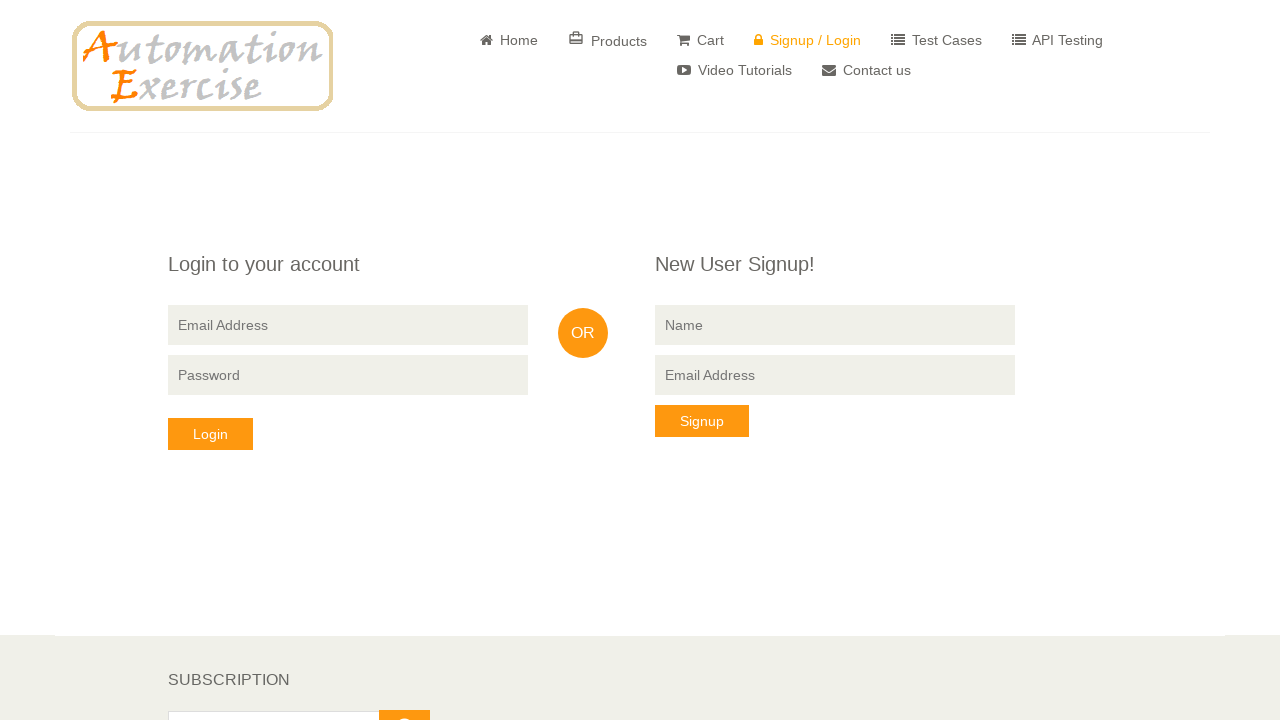

Login page loaded successfully
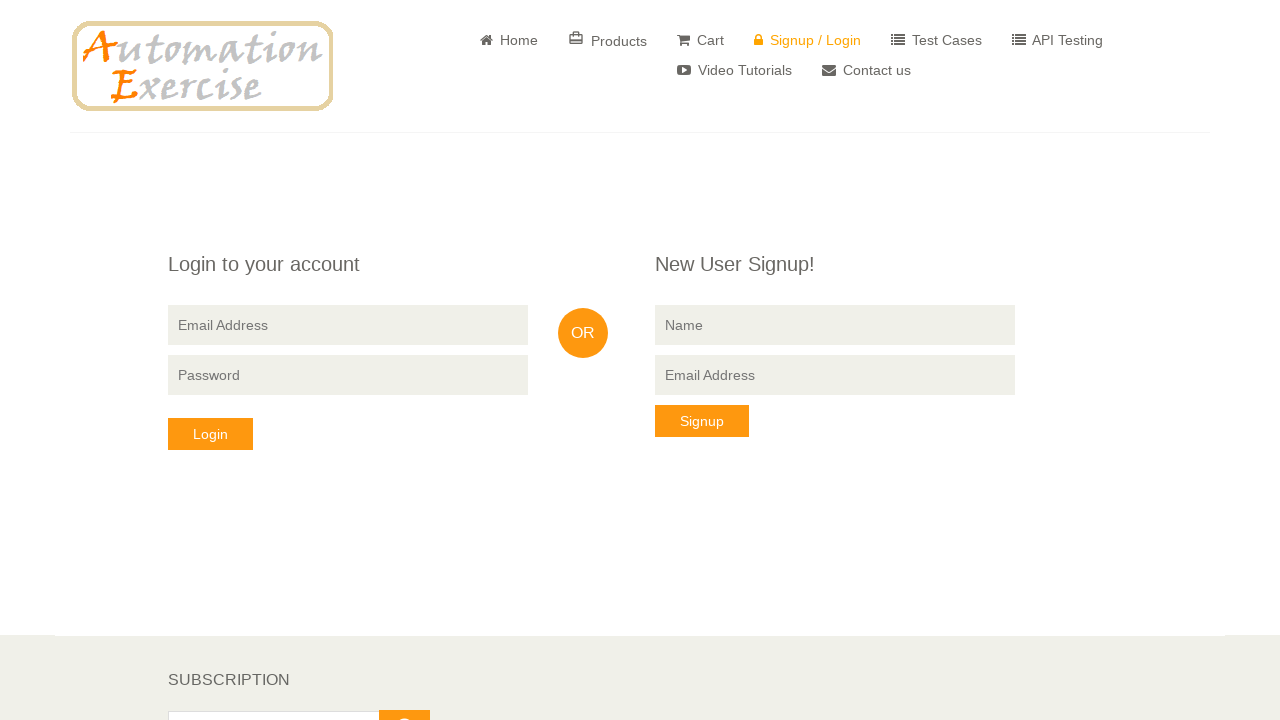

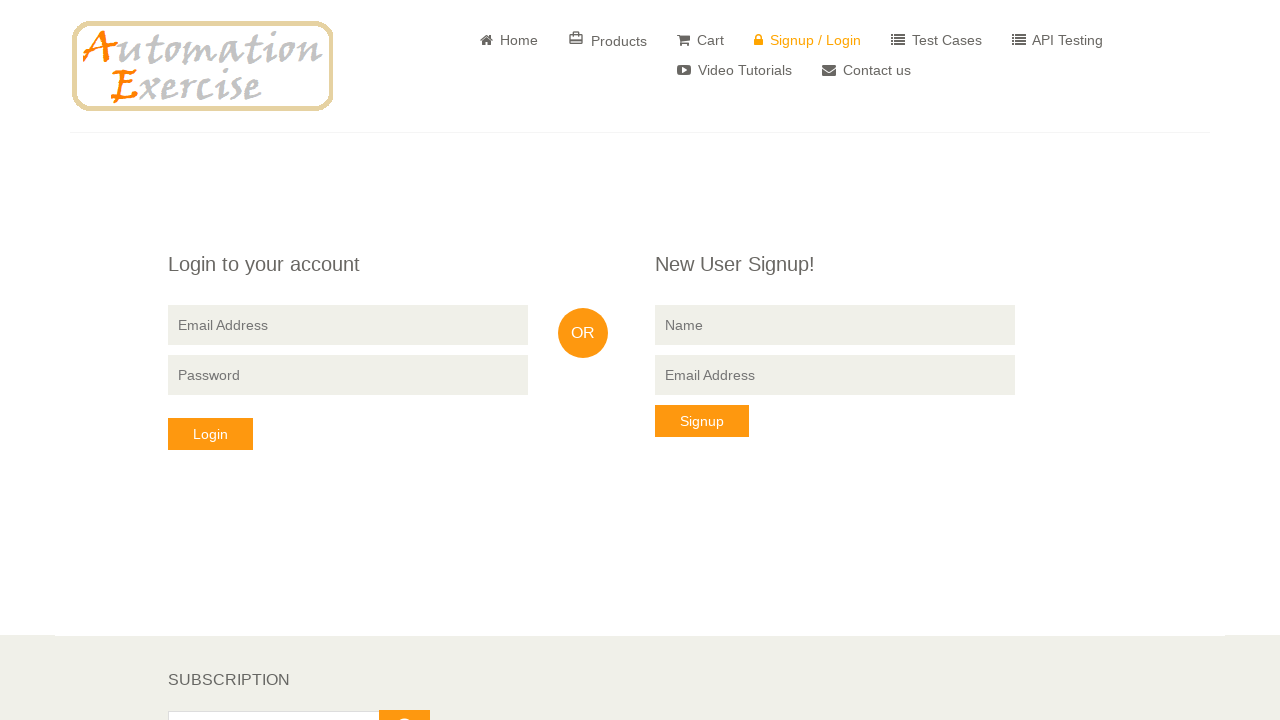